Tests a registration form by filling in first name, last name, address fields, selecting gender and hobby options, then clearing the first name field

Starting URL: https://demo.automationtesting.in/Register.html

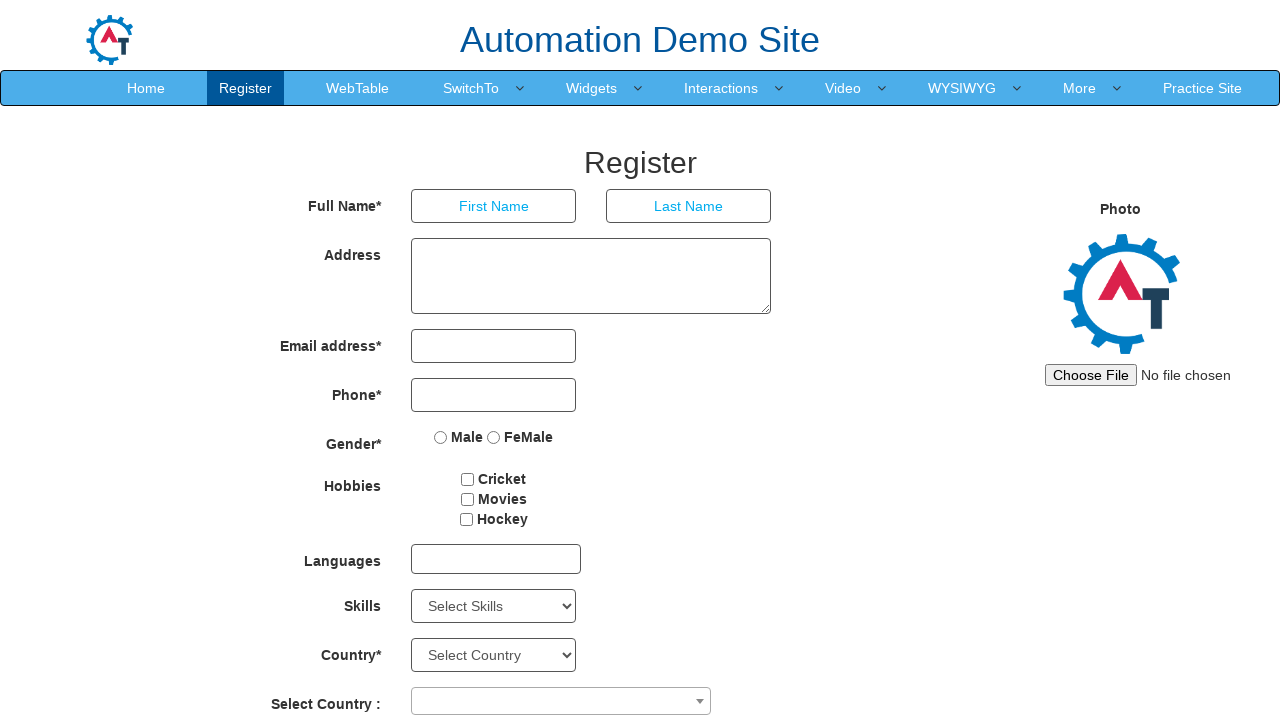

Filled first name field with 'TestName' on input[placeholder='First Name']
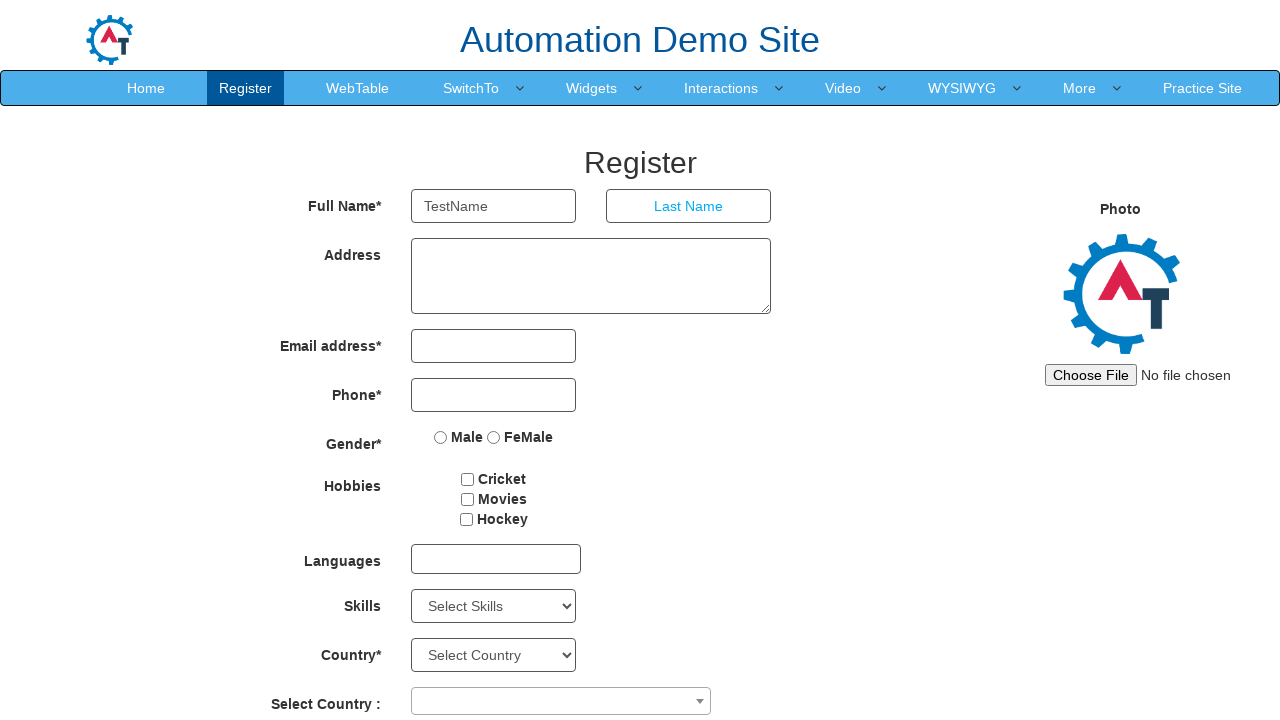

Filled last name field with 'TestLN' on input[placeholder='Last Name']
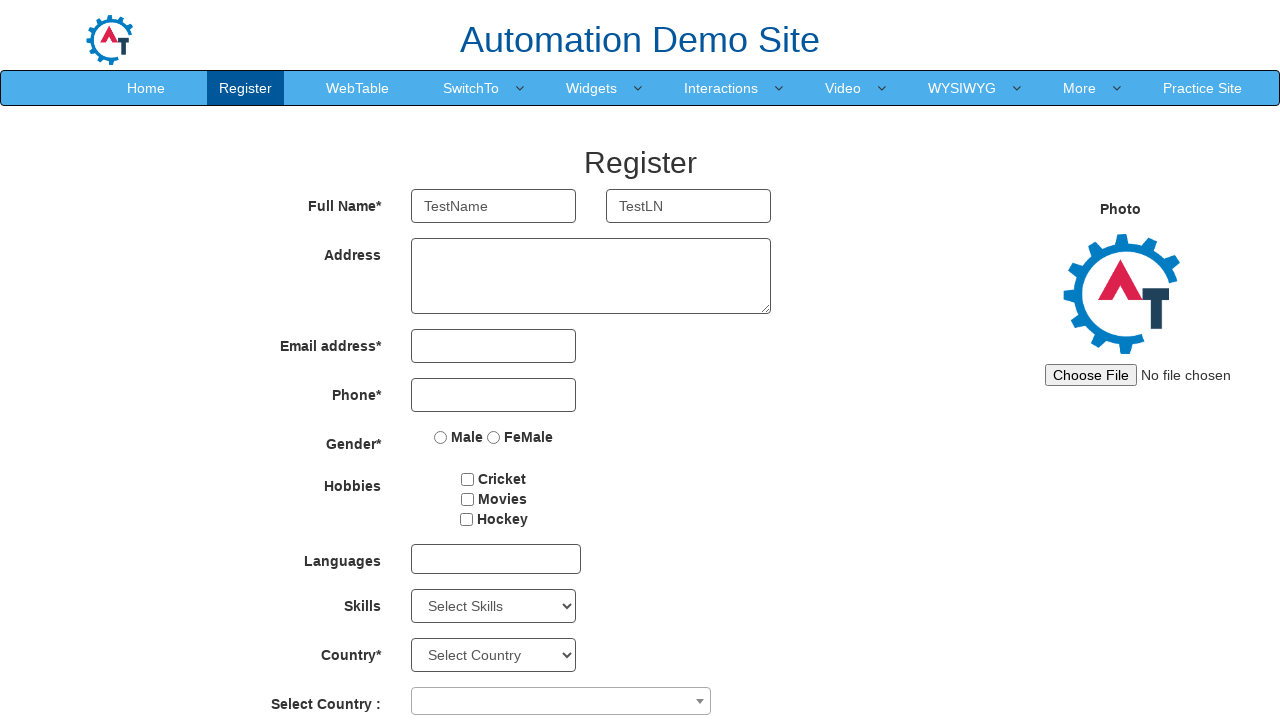

Filled address field with 'Chennai-06' on textarea[ng-model='Adress']
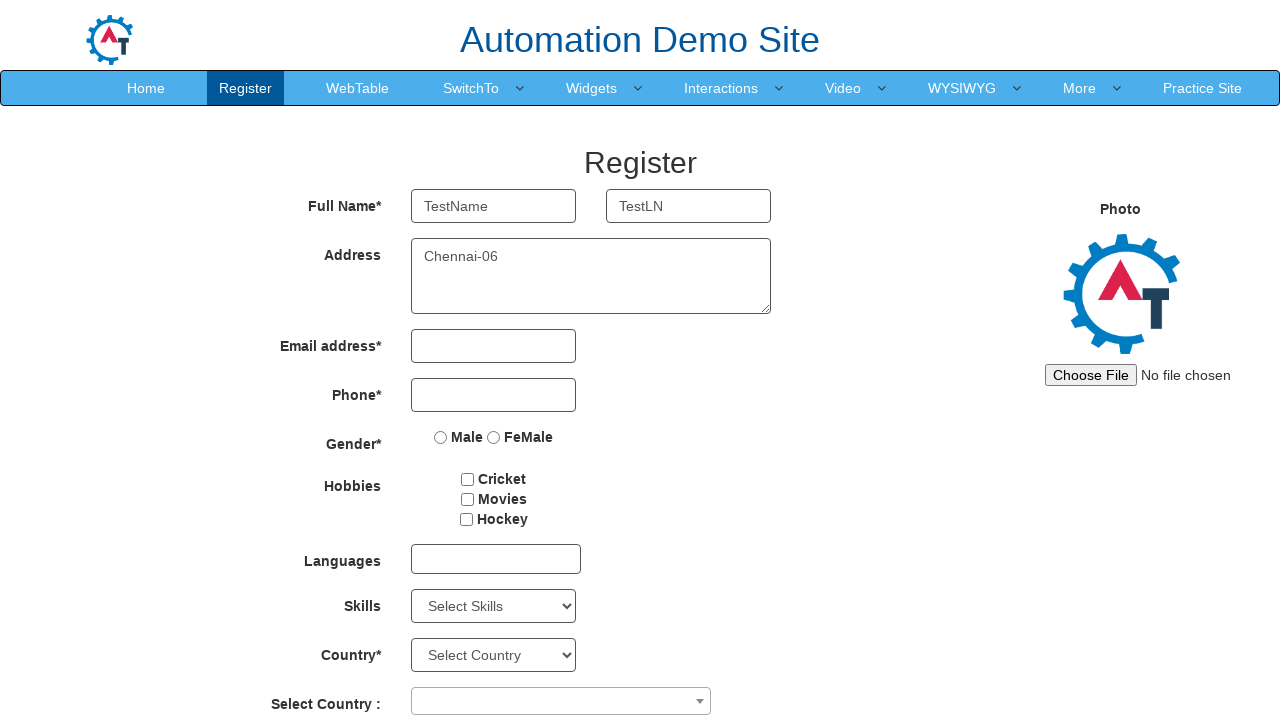

Selected Male gender option at (441, 437) on input[value='Male']
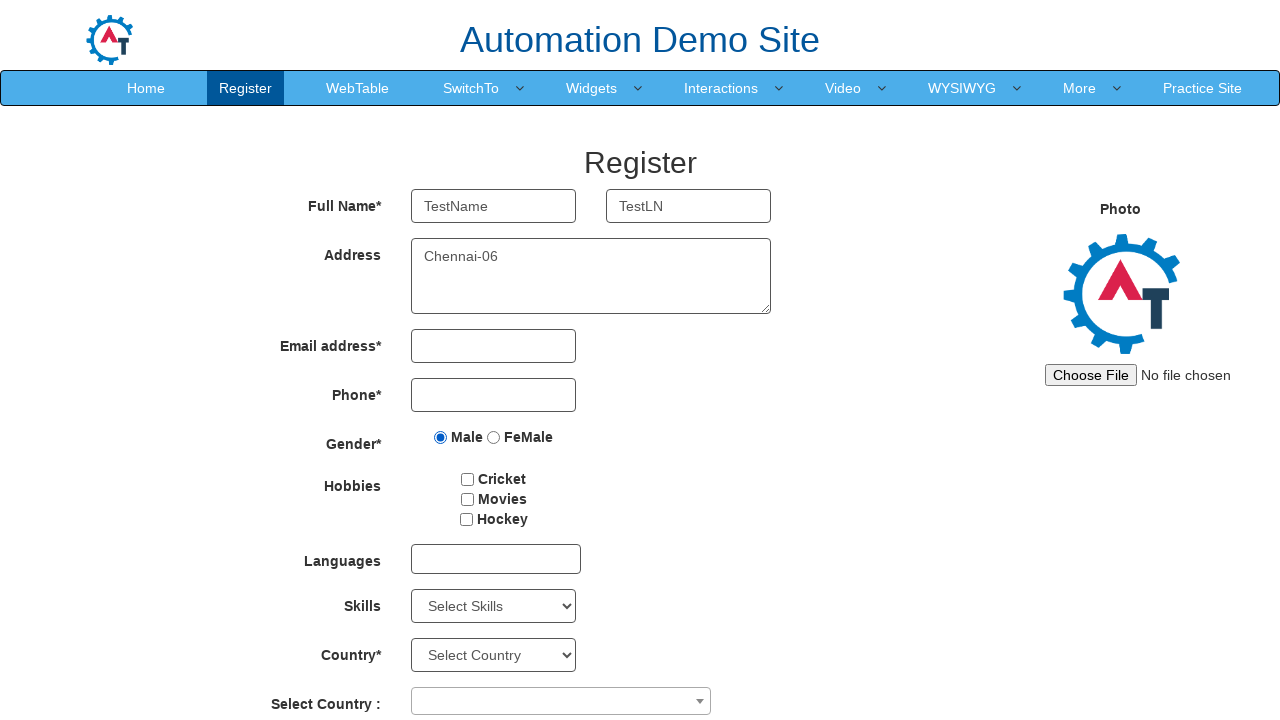

Selected Cricket hobby option at (468, 479) on input[value='Cricket']
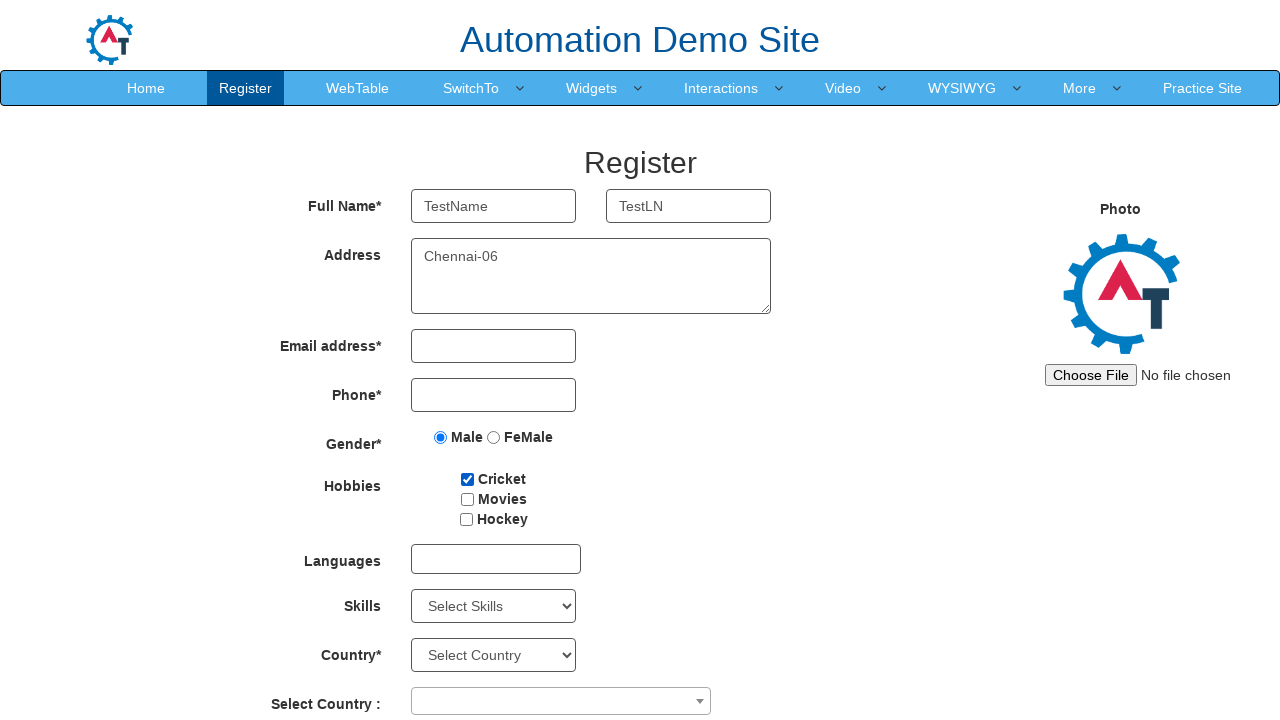

Cleared first name field on input[placeholder='First Name']
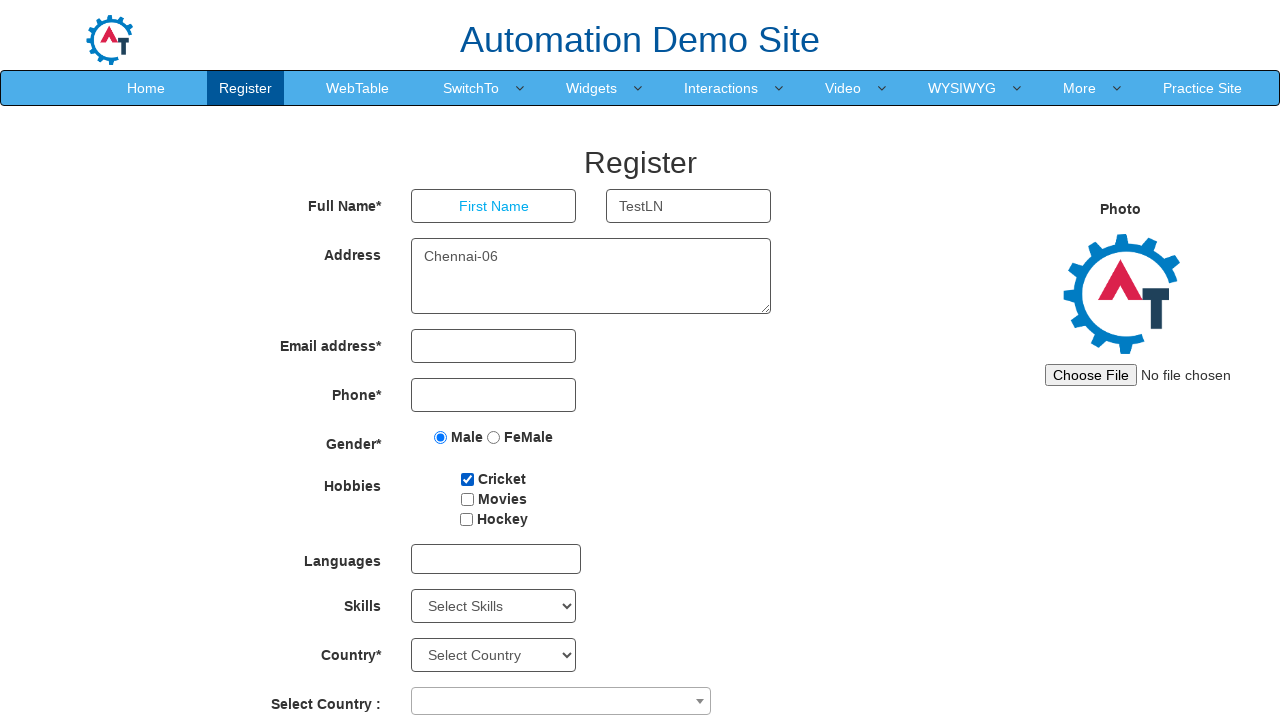

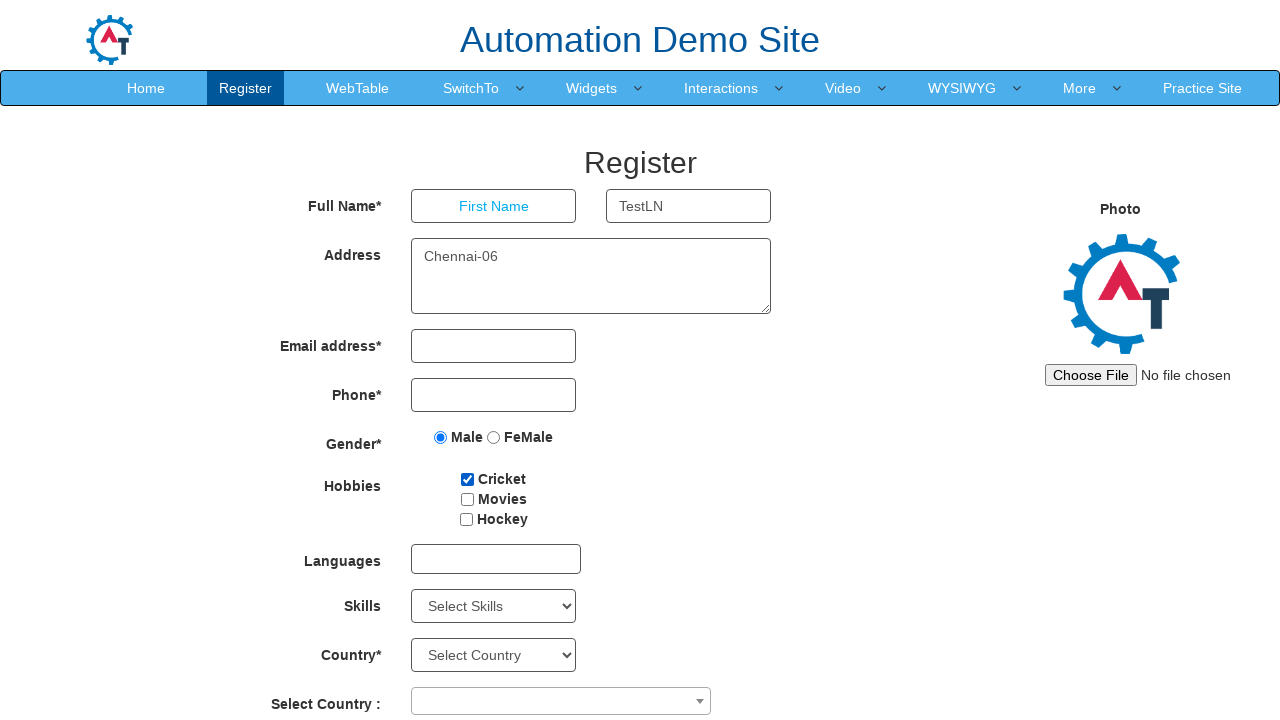